Tests marking all todo items as completed using the toggle-all checkbox

Starting URL: https://demo.playwright.dev/todomvc

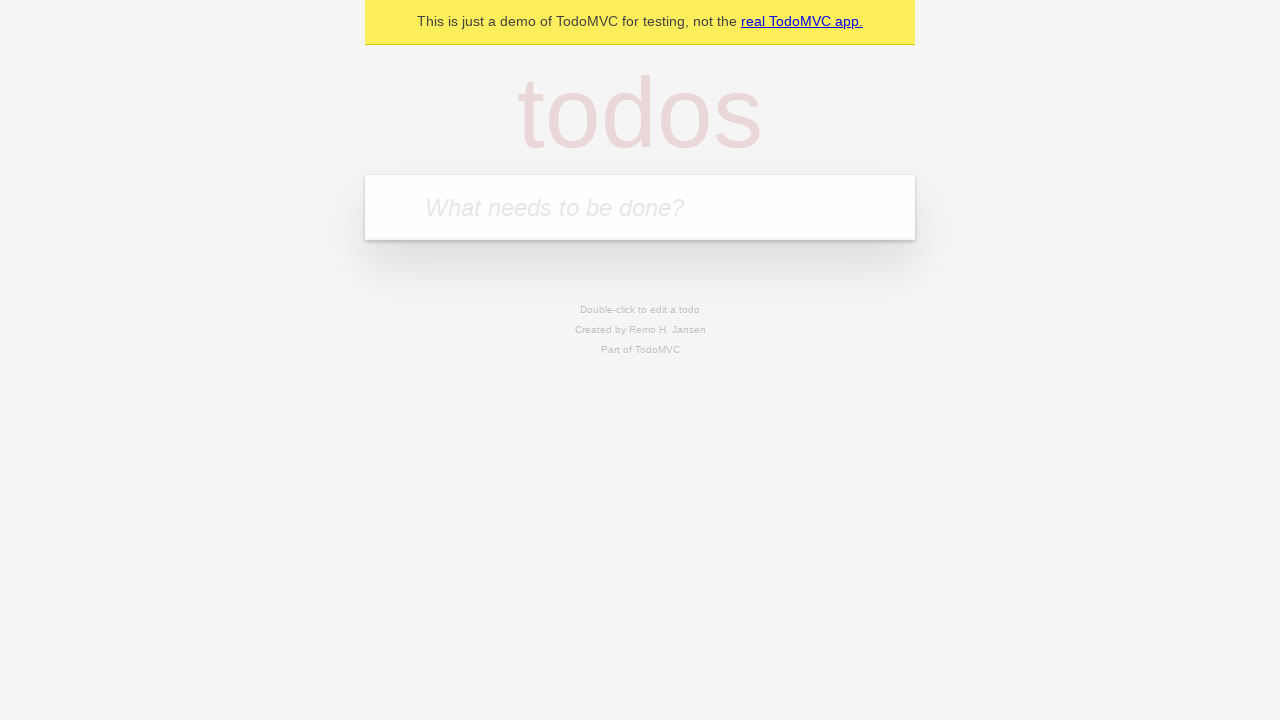

Filled new-todo input with 'buy some cheese' on .new-todo
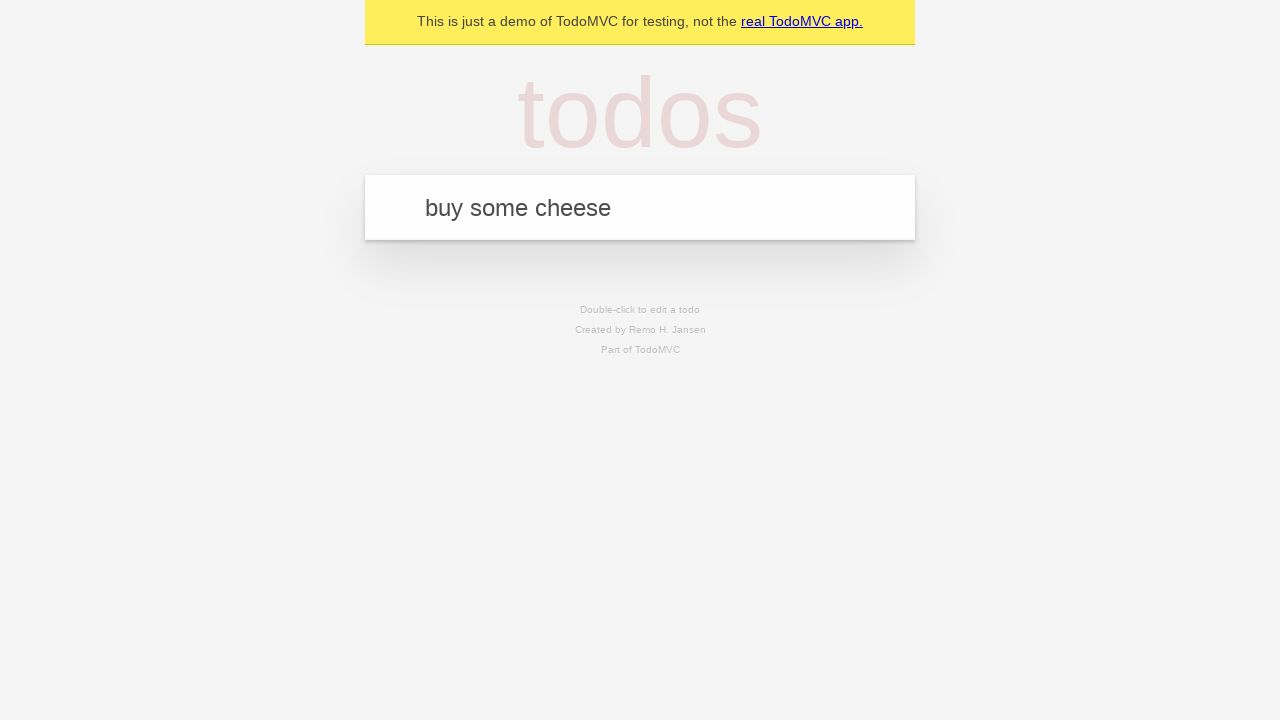

Pressed Enter to create first todo item on .new-todo
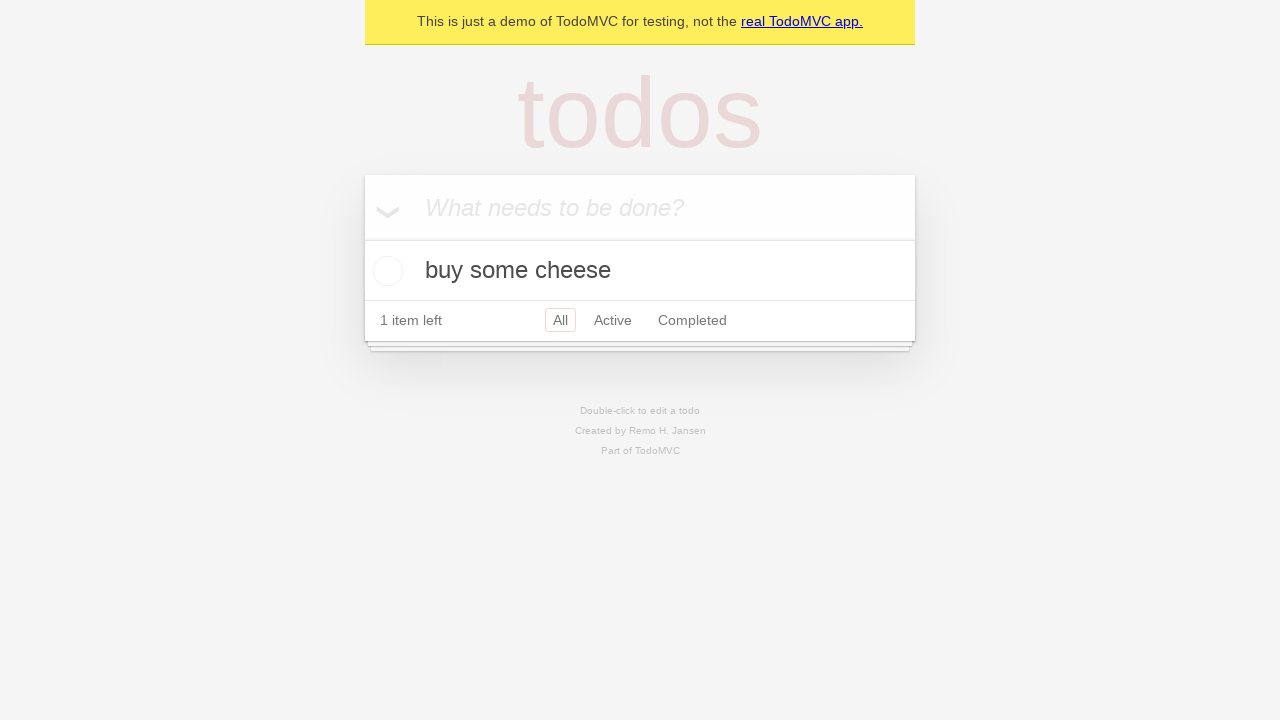

Filled new-todo input with 'feed the cat' on .new-todo
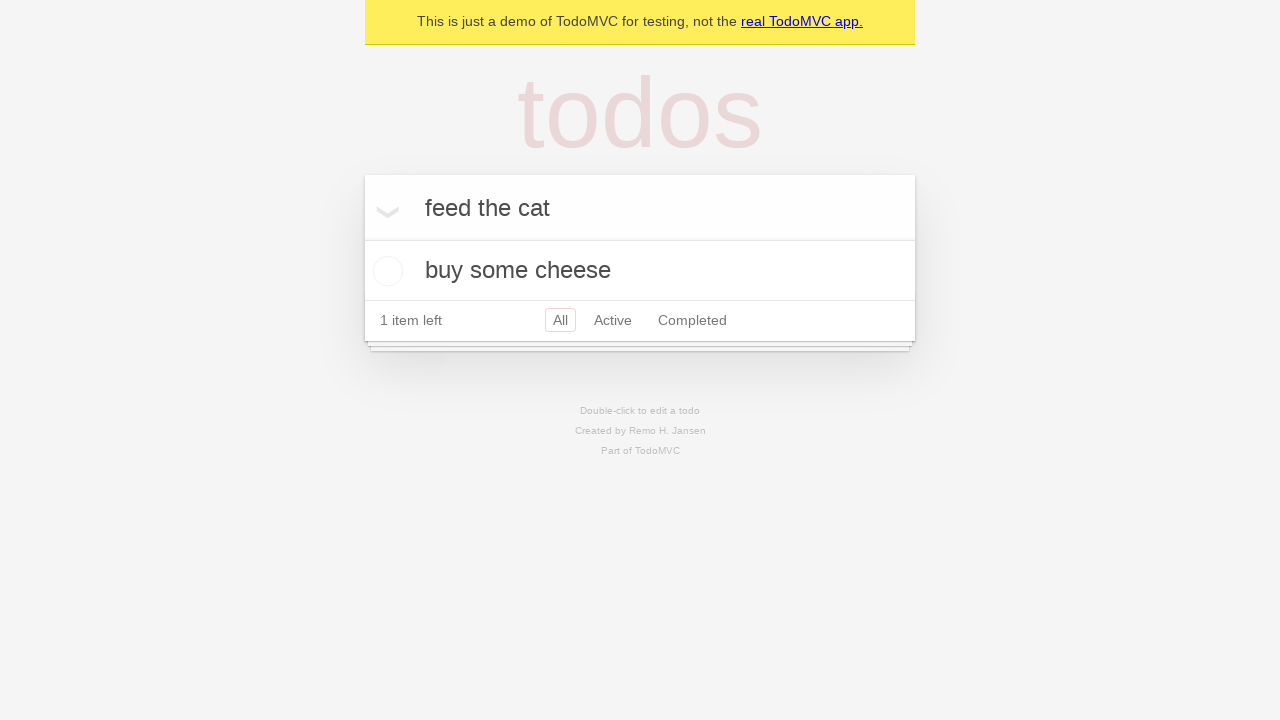

Pressed Enter to create second todo item on .new-todo
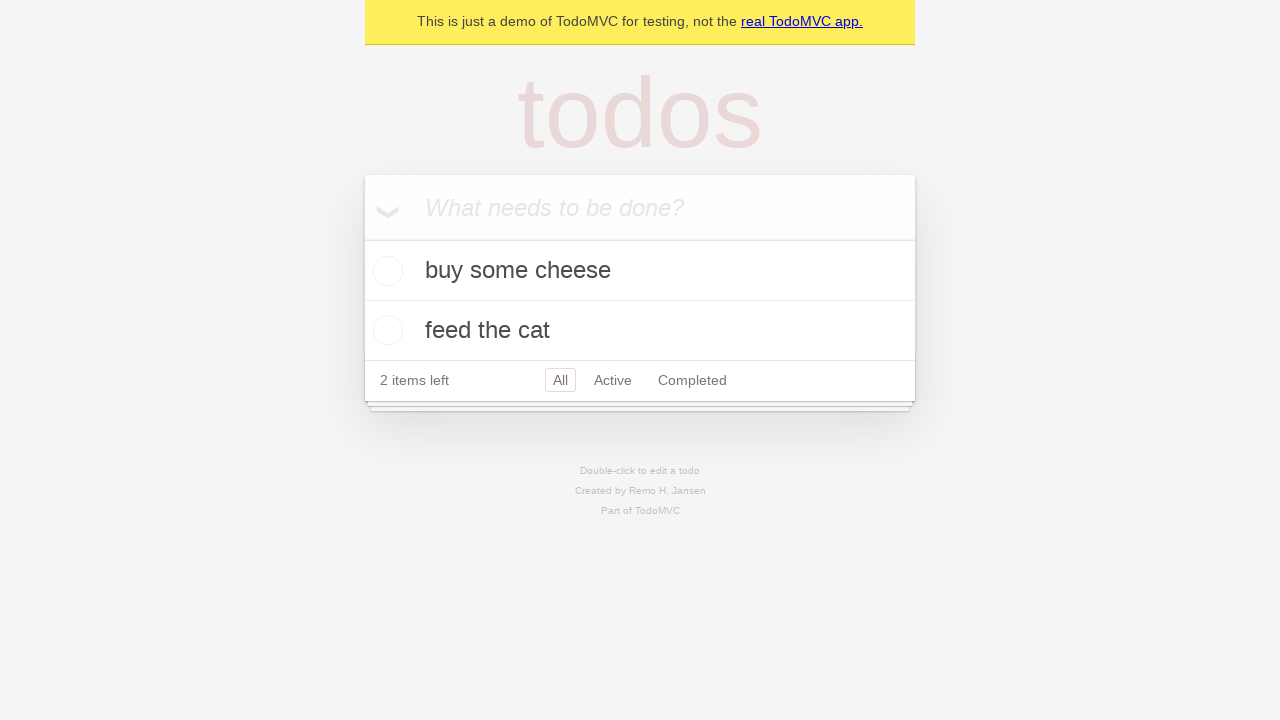

Filled new-todo input with 'book a doctors appointment' on .new-todo
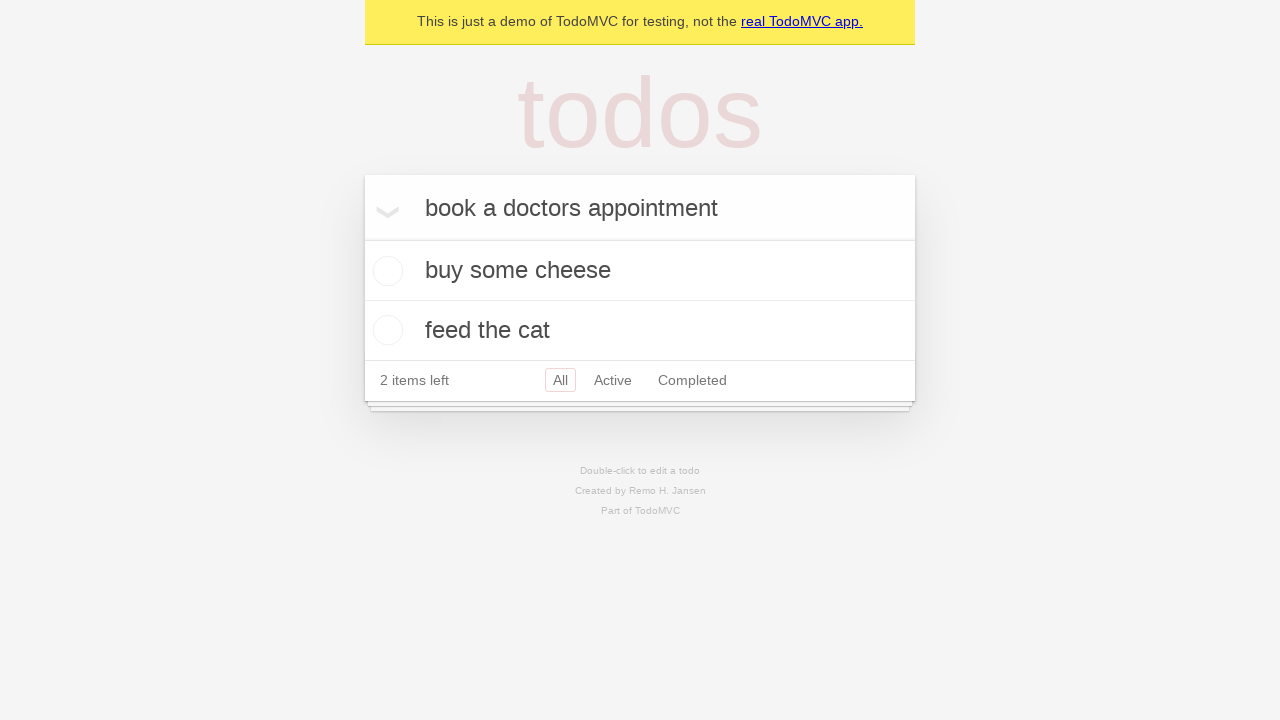

Pressed Enter to create third todo item on .new-todo
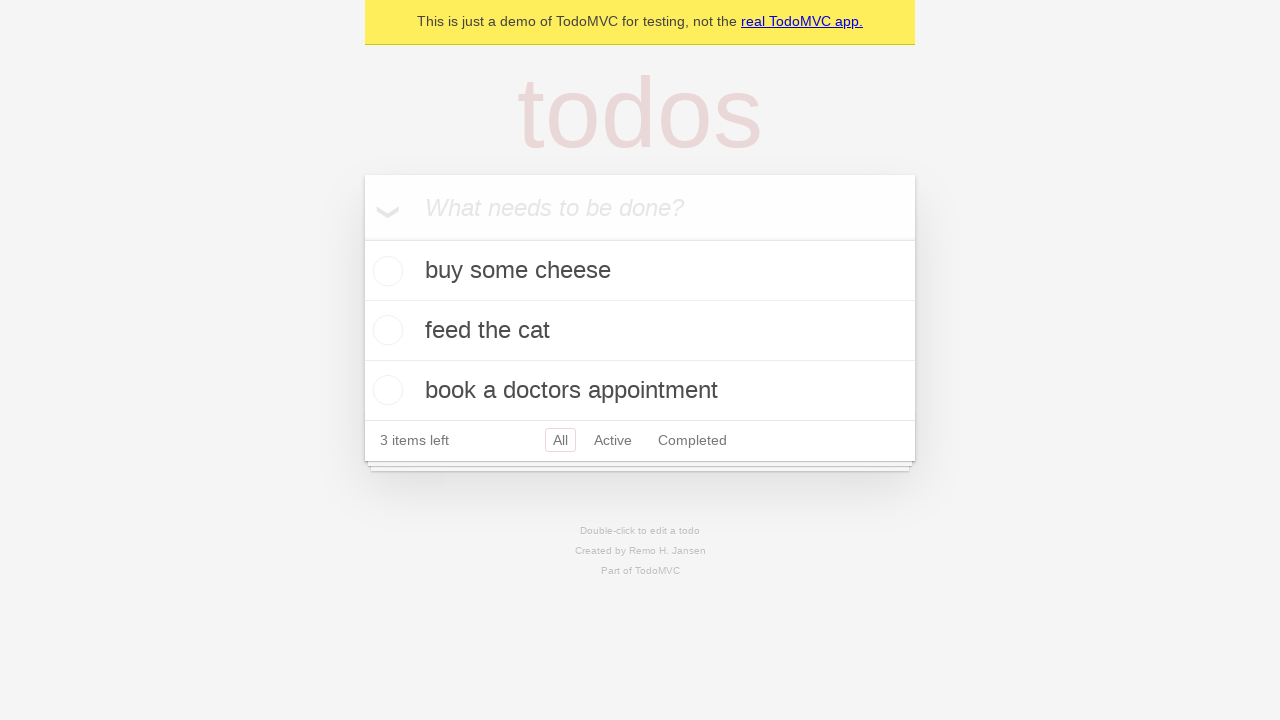

Checked toggle-all checkbox to mark all items as completed at (362, 238) on .toggle-all
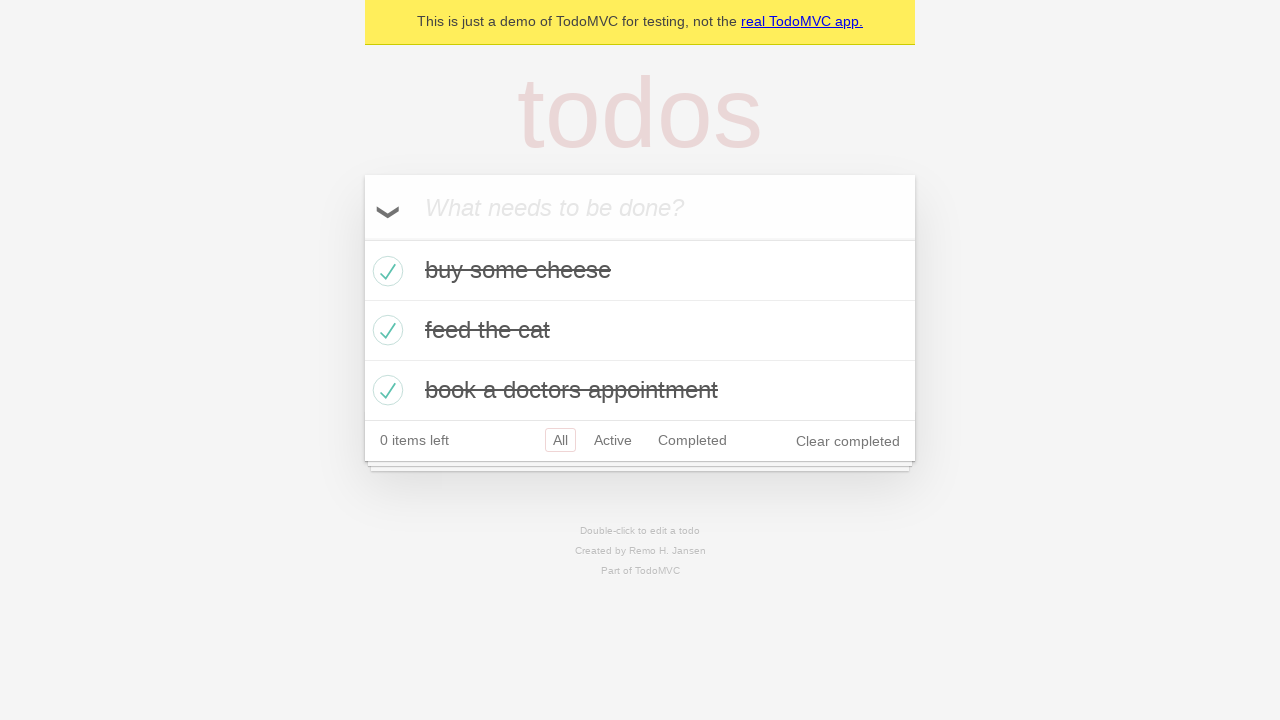

Waited for completed todo items to appear in the list
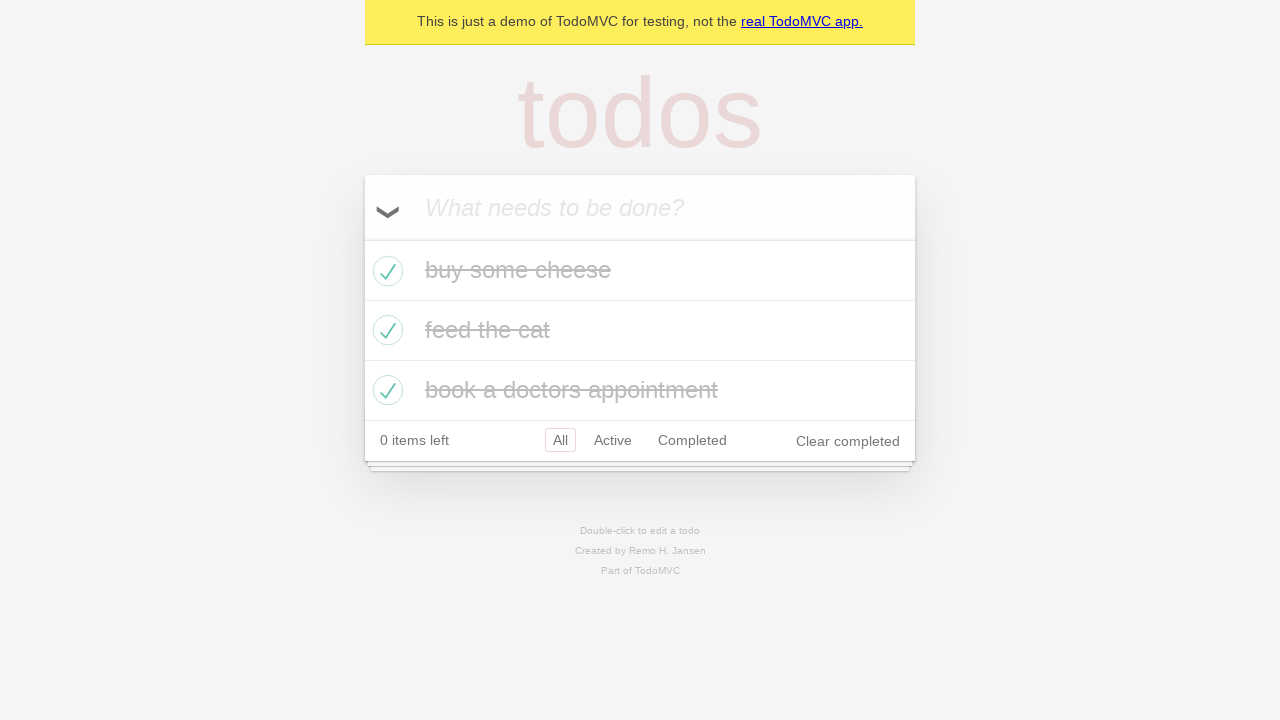

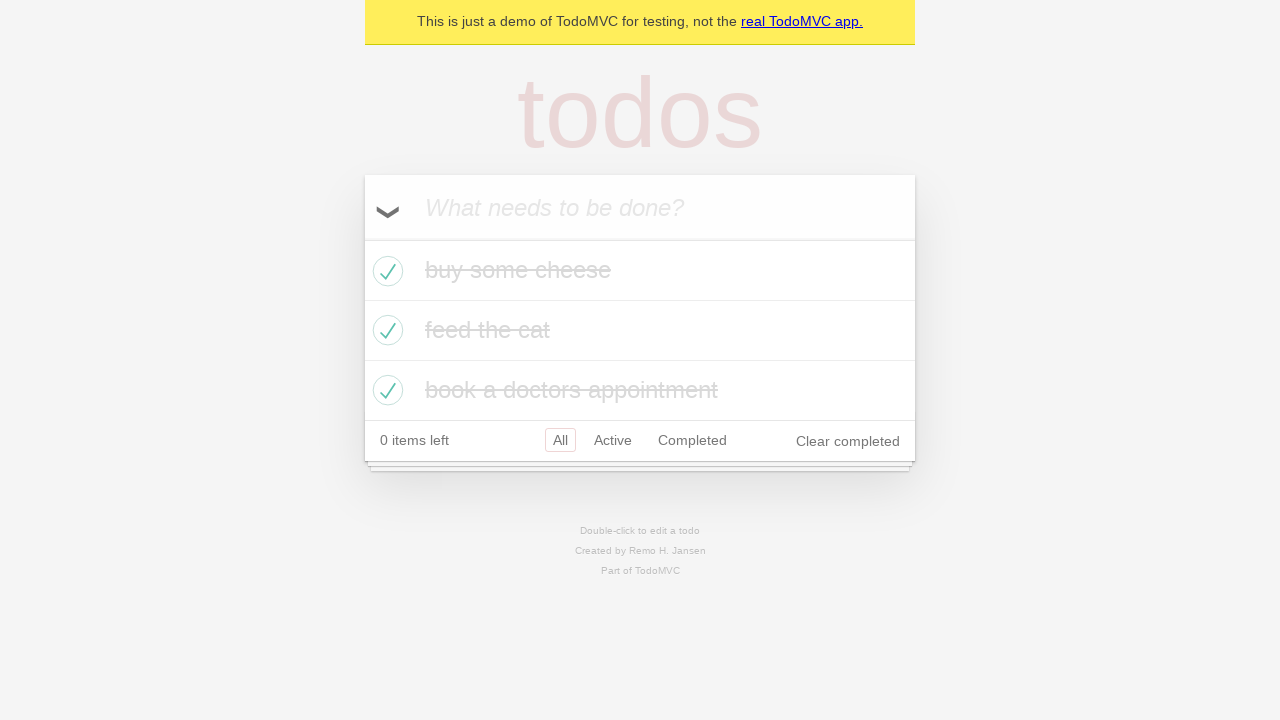